Tests the third checkbox by clicking it and verifying it's enabled

Starting URL: https://rahulshettyacademy.com/AutomationPractice/

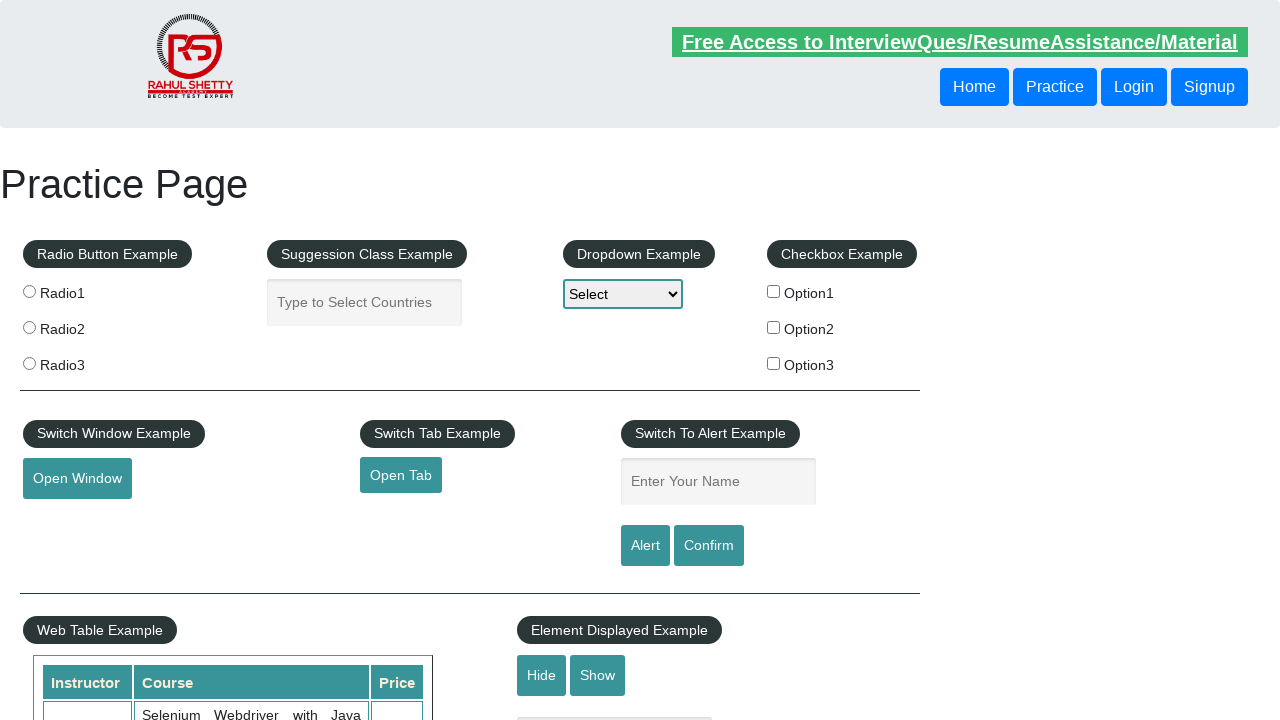

Navigated to https://rahulshettyacademy.com/AutomationPractice/
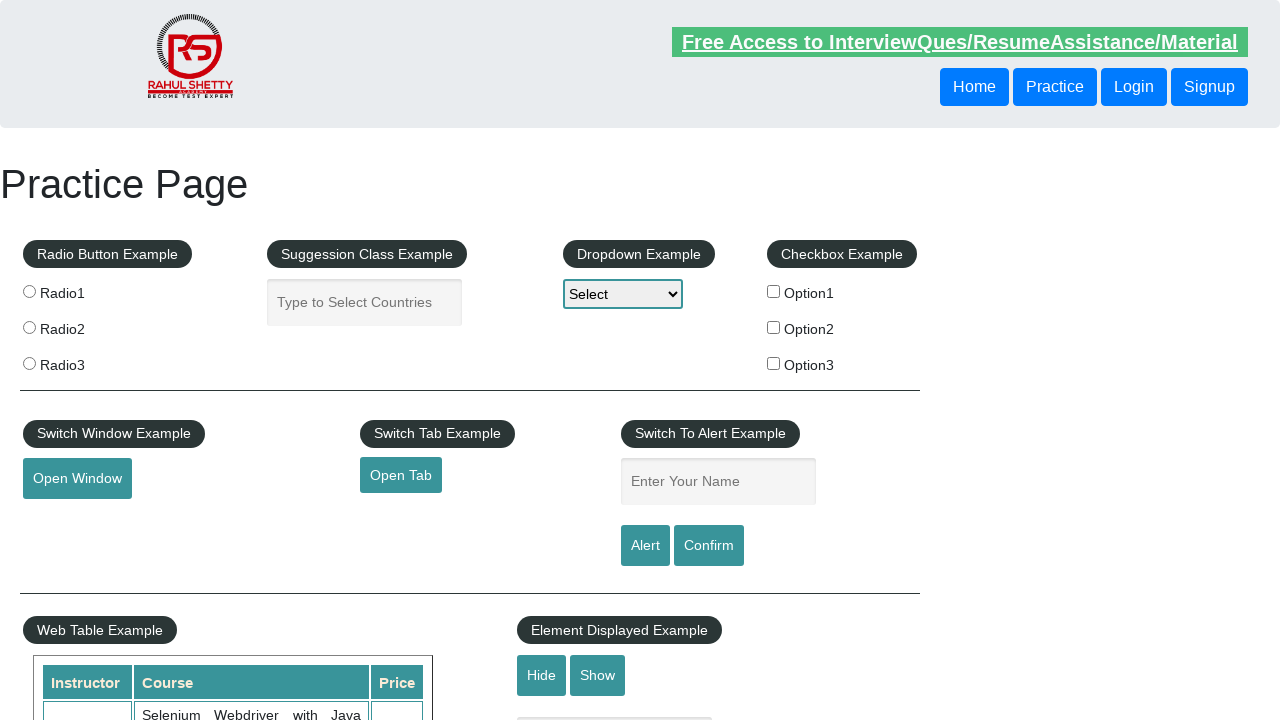

Clicked the third checkbox (#checkBoxOption3) at (774, 363) on #checkBoxOption3
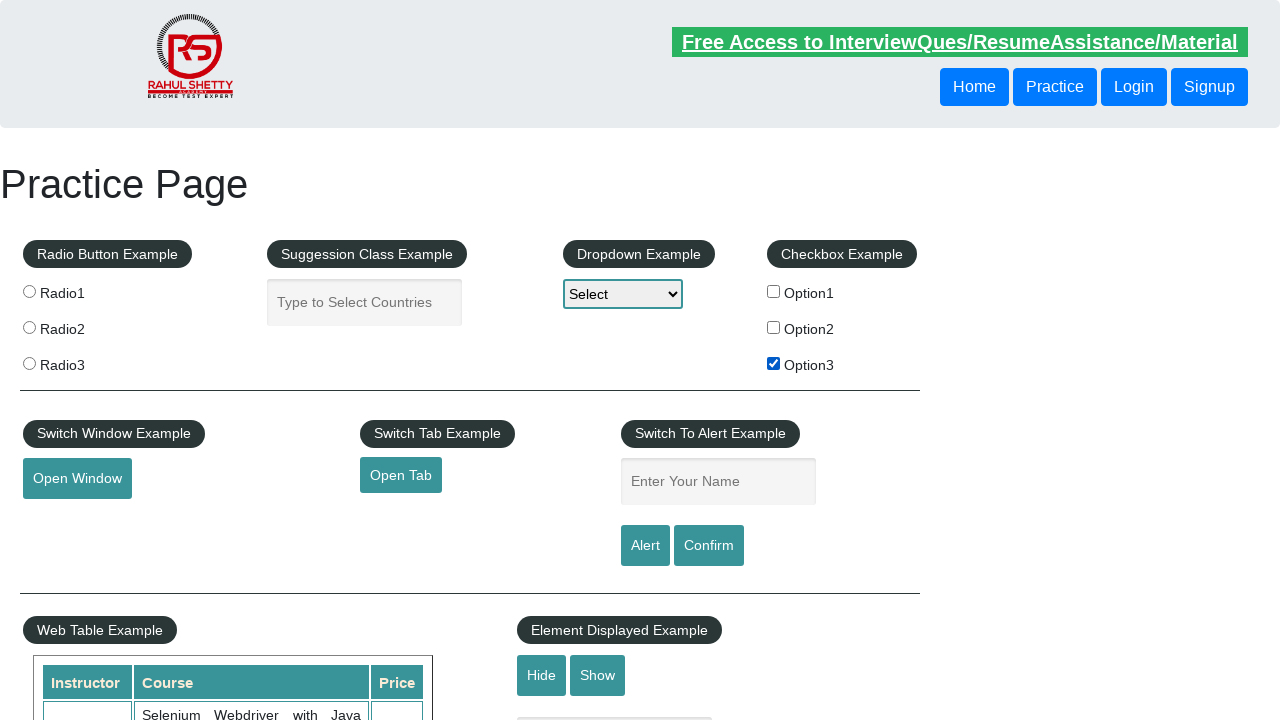

Verified that the third checkbox is checked
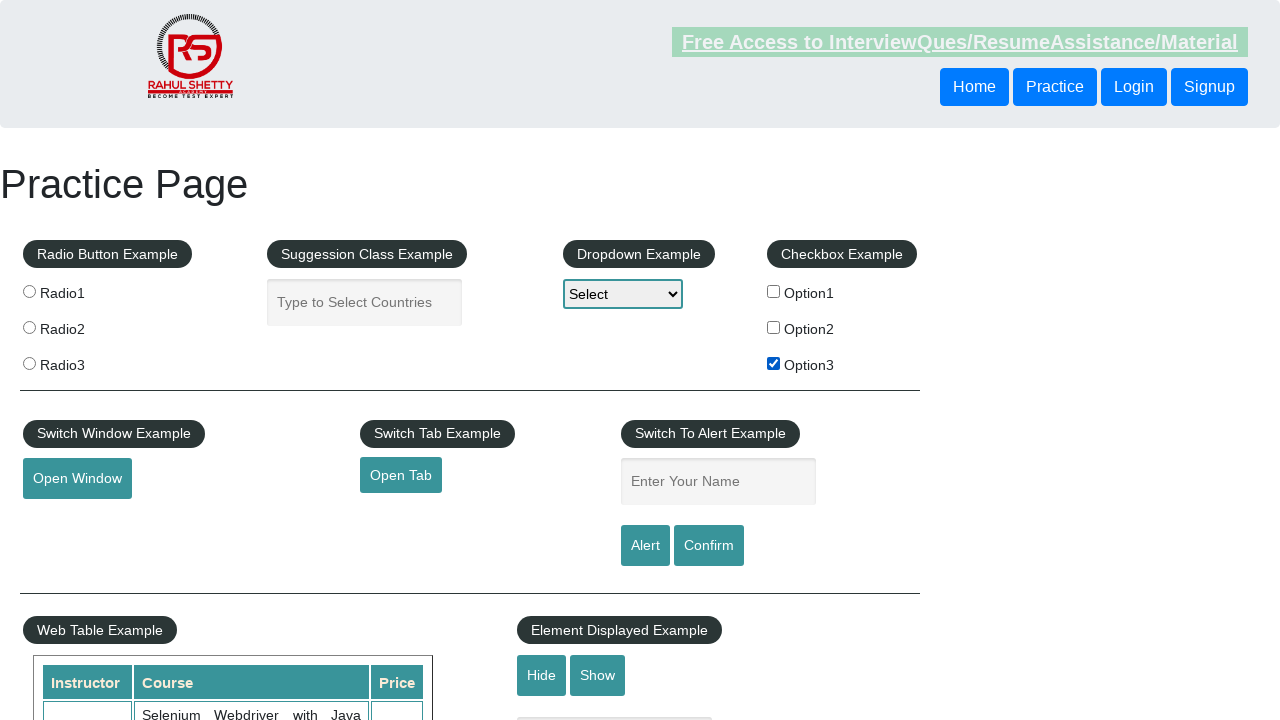

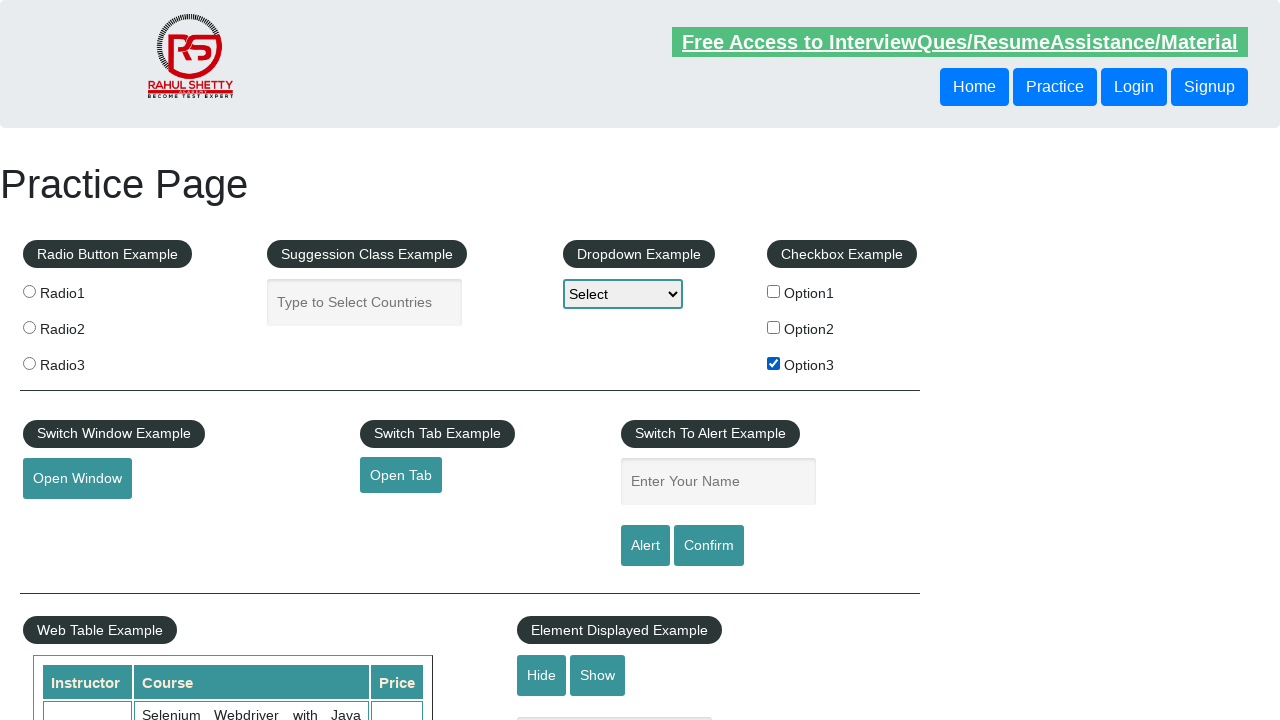